Simple navigation test that loads the Hepsiburada (Turkish e-commerce site) homepage to verify the page can be accessed.

Starting URL: https://hepsiburada.com

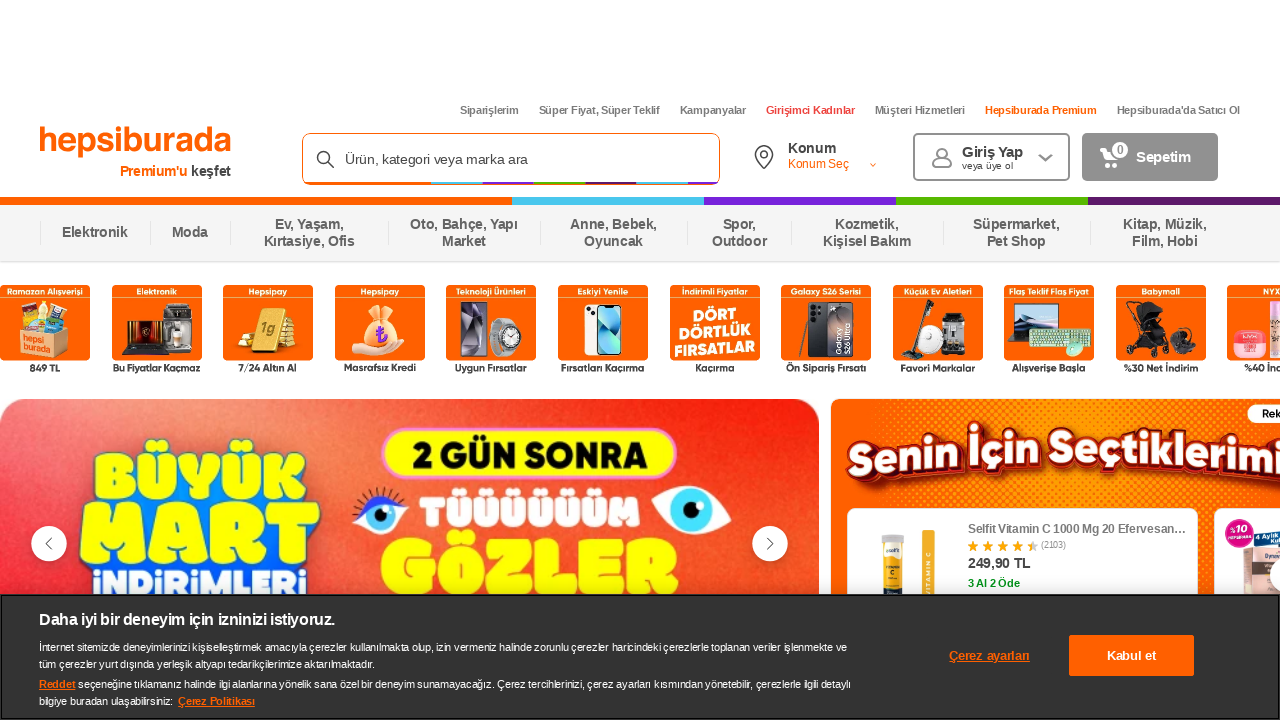

Navigated to Hepsiburada homepage
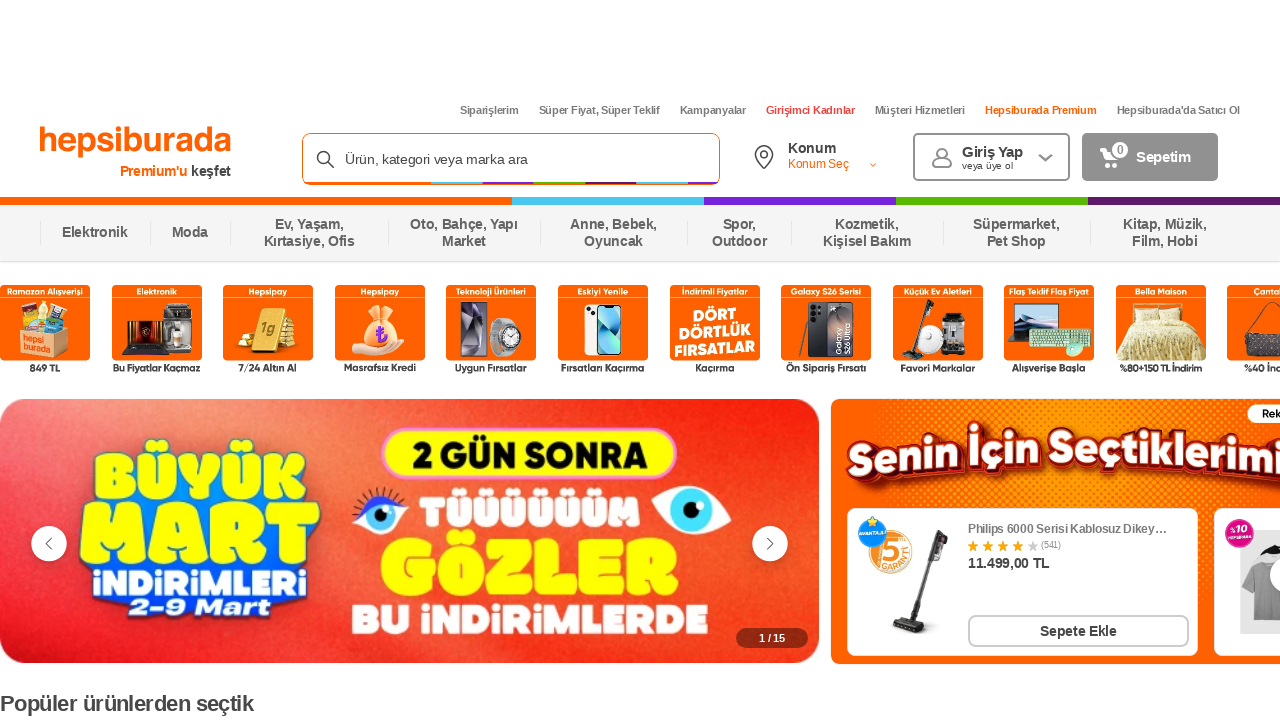

Page DOM content fully loaded
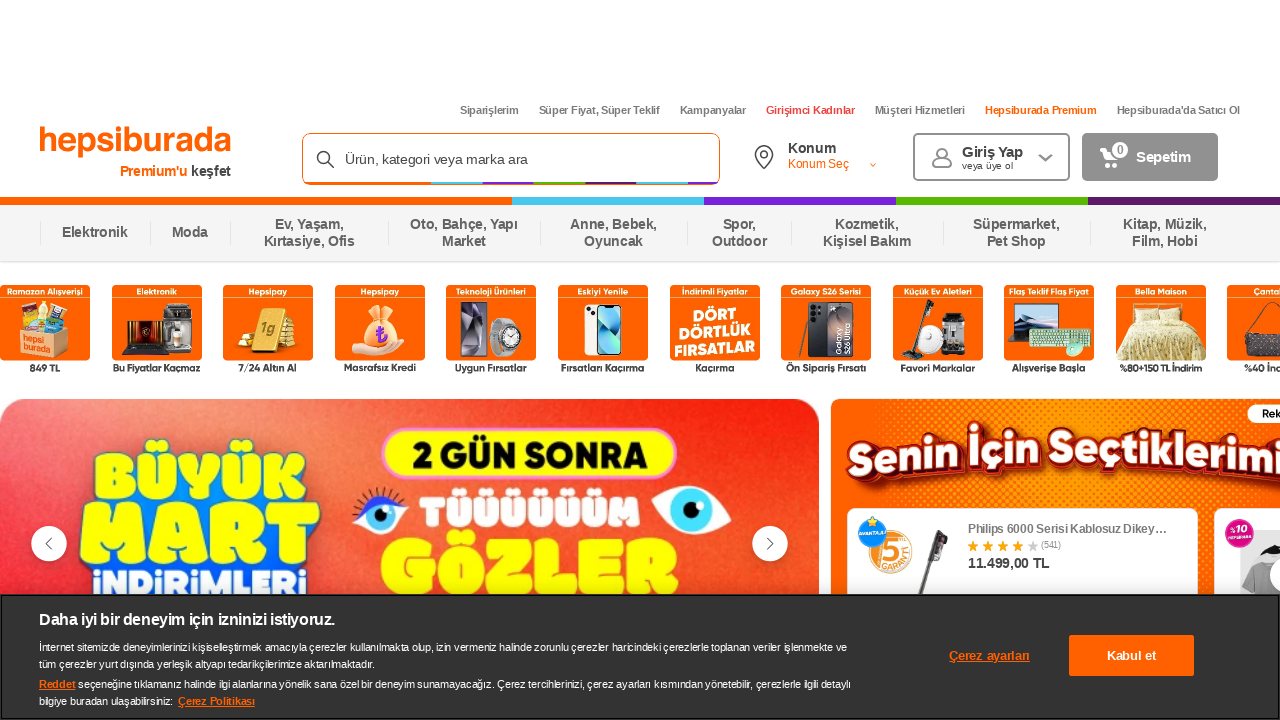

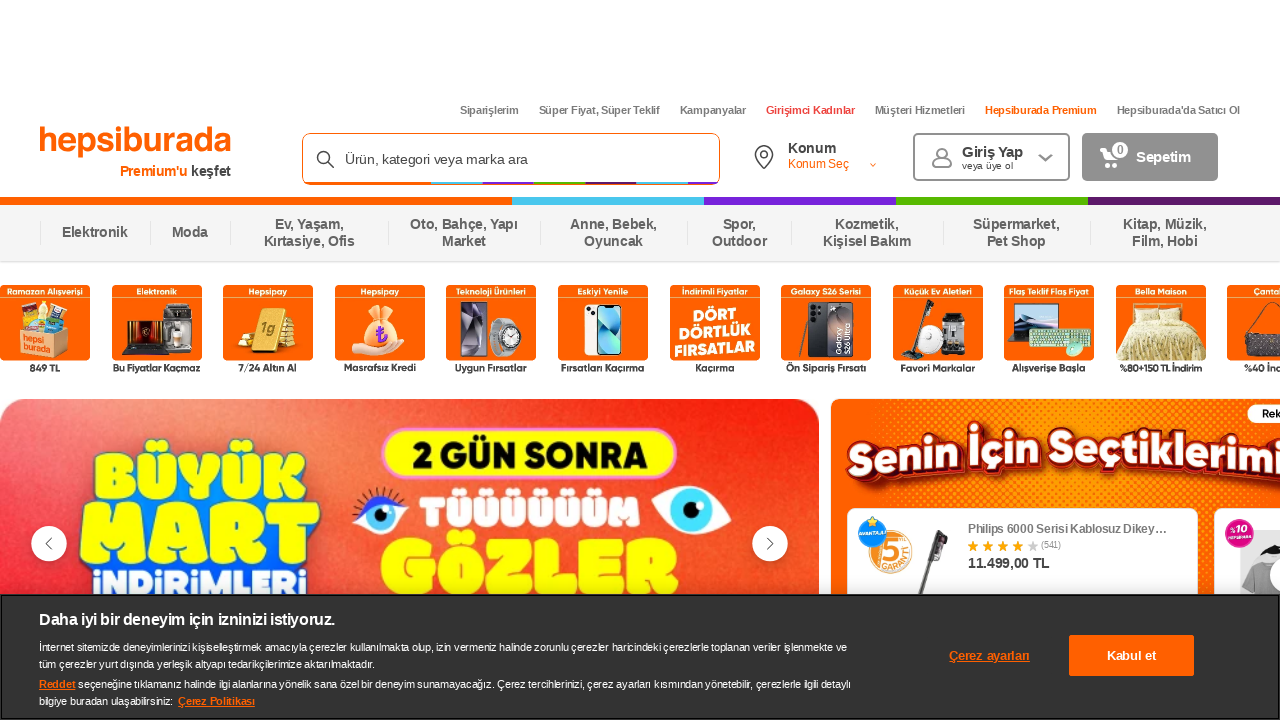